Tests A/B test opt-out by setting an opt-out cookie on the homepage before navigating to the A/B test page, then verifying the test is disabled.

Starting URL: http://the-internet.herokuapp.com

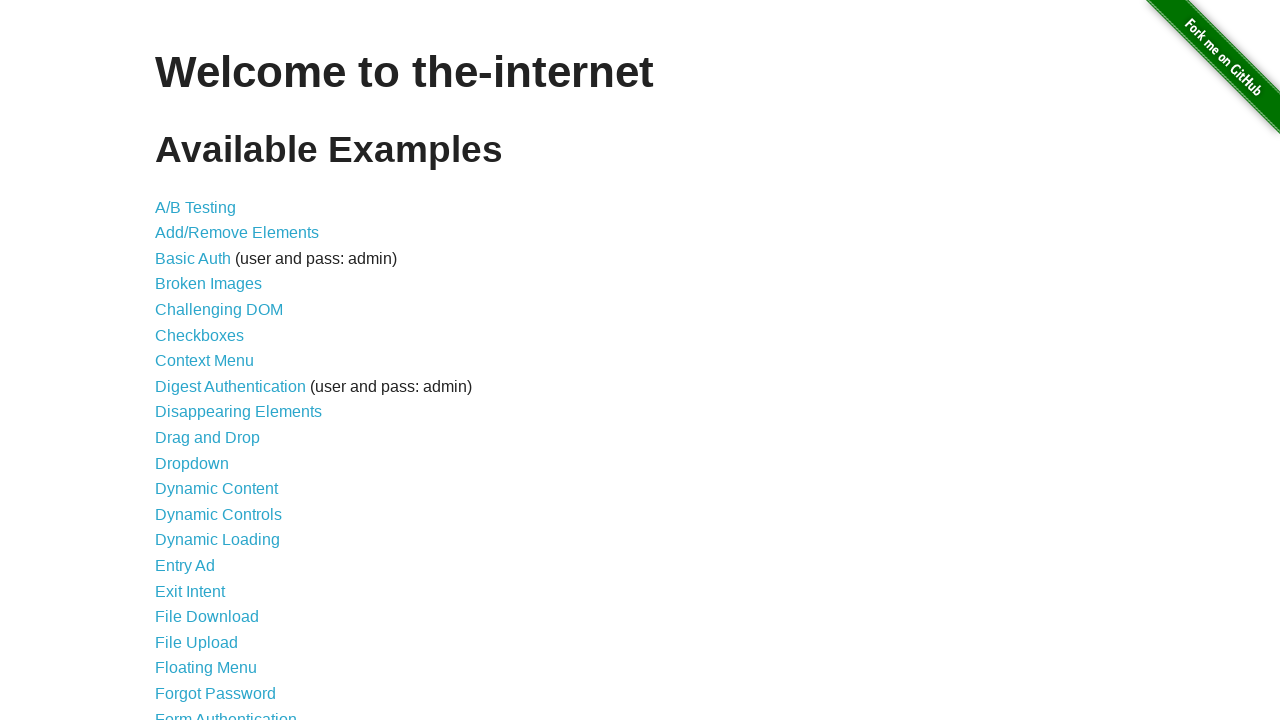

Added optimizelyOptOut cookie to context for A/B test opt-out
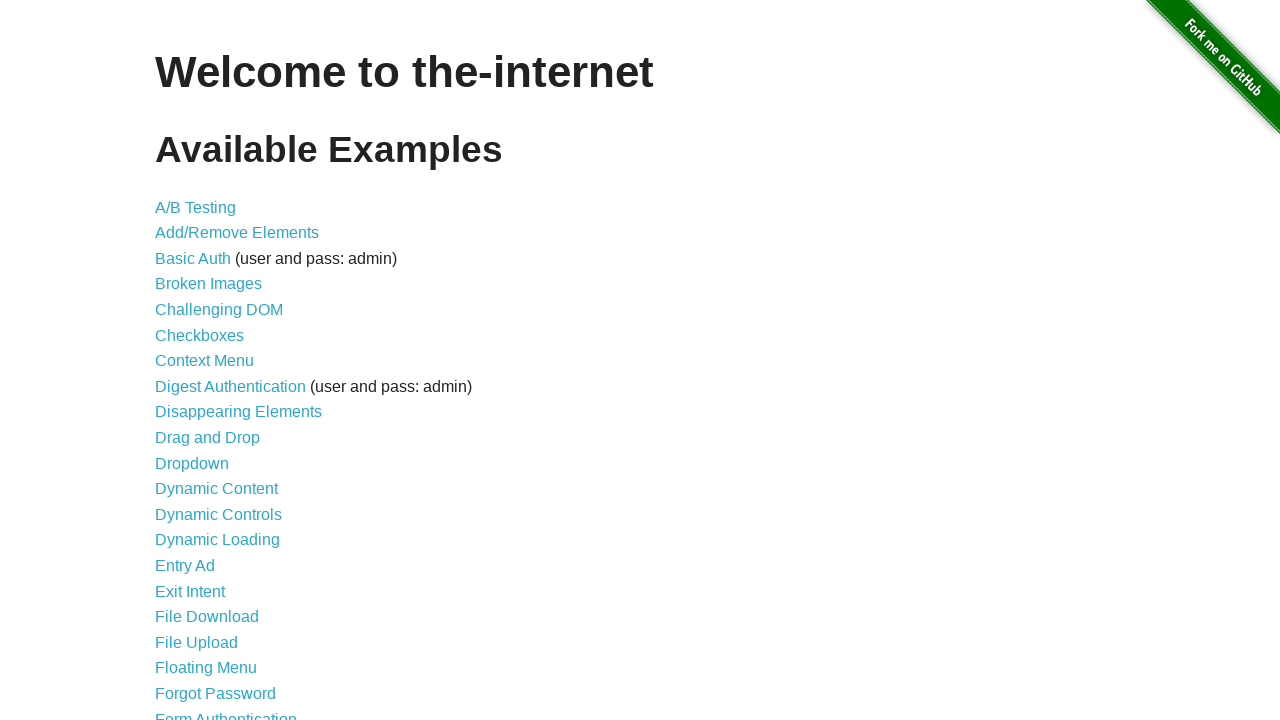

Navigated to A/B test page at /abtest
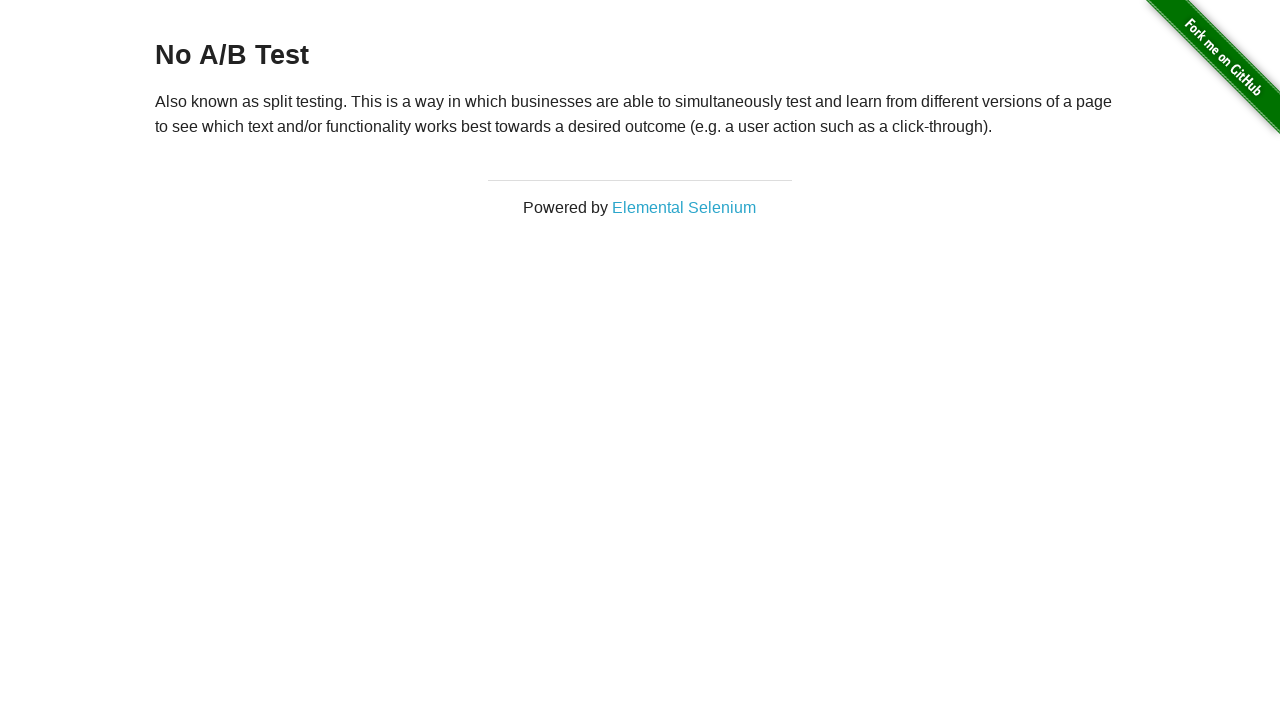

Retrieved heading text from page
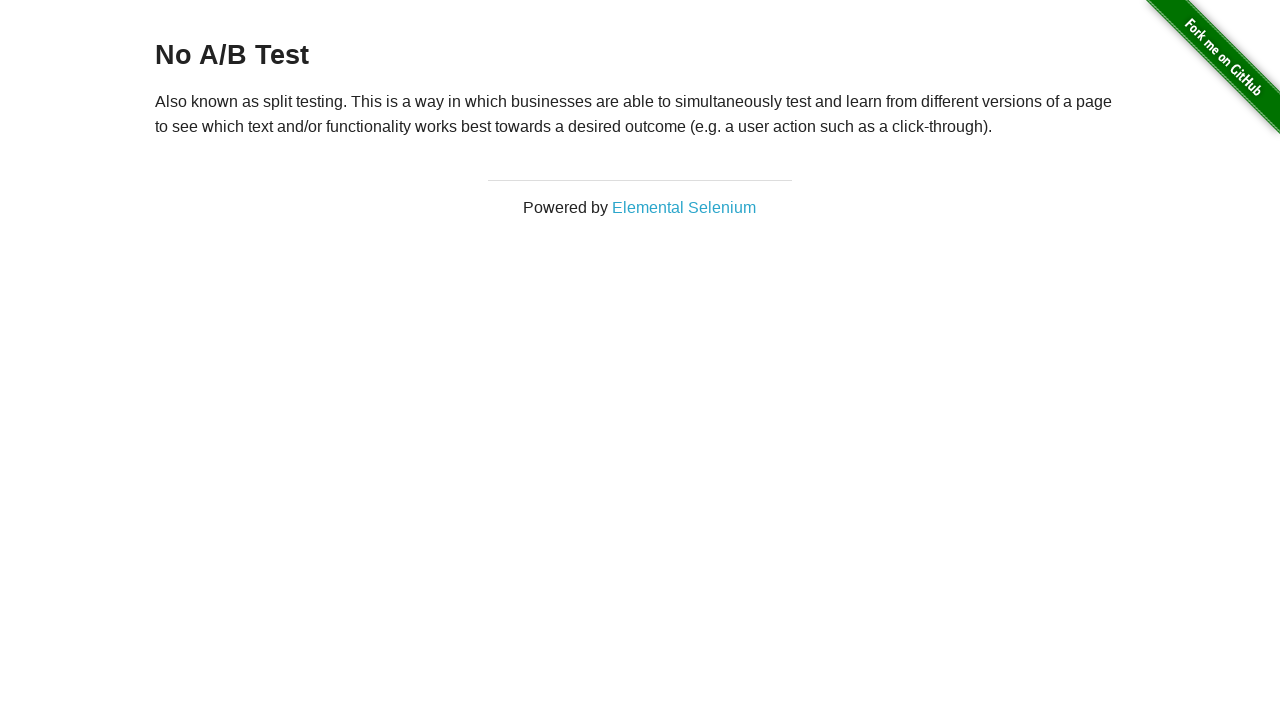

Verified that A/B test is disabled - heading shows 'No A/B Test'
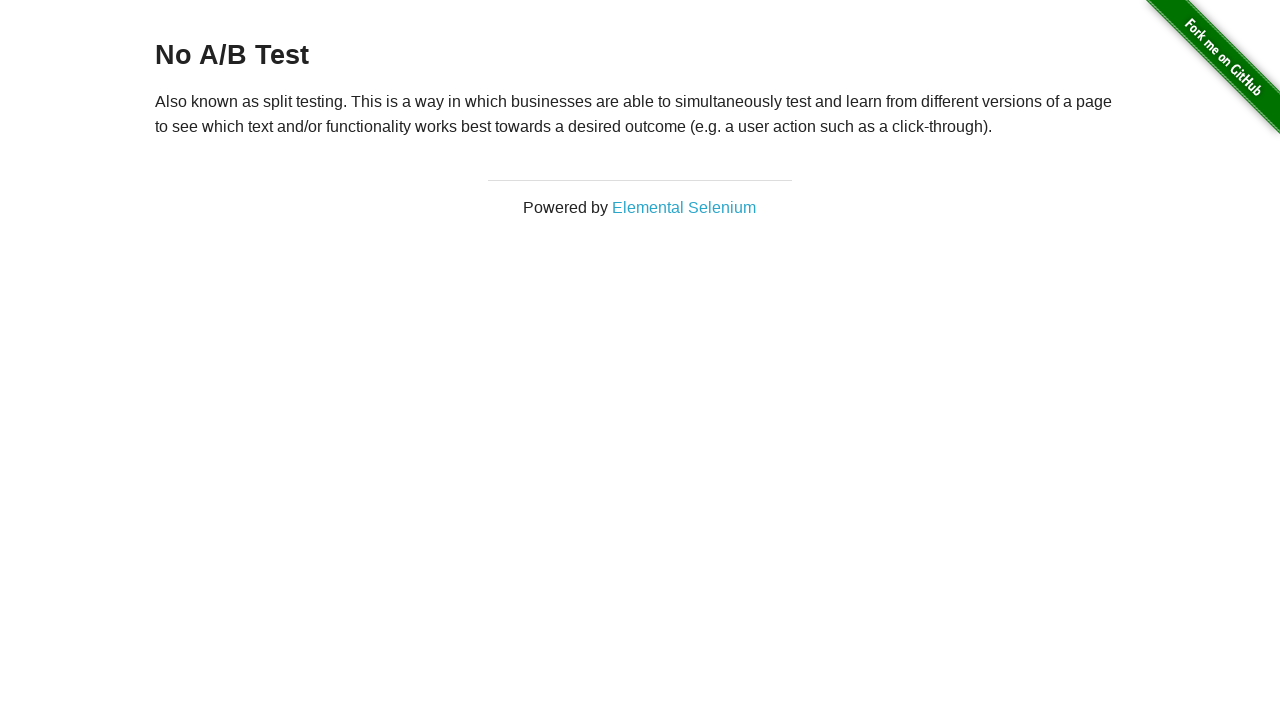

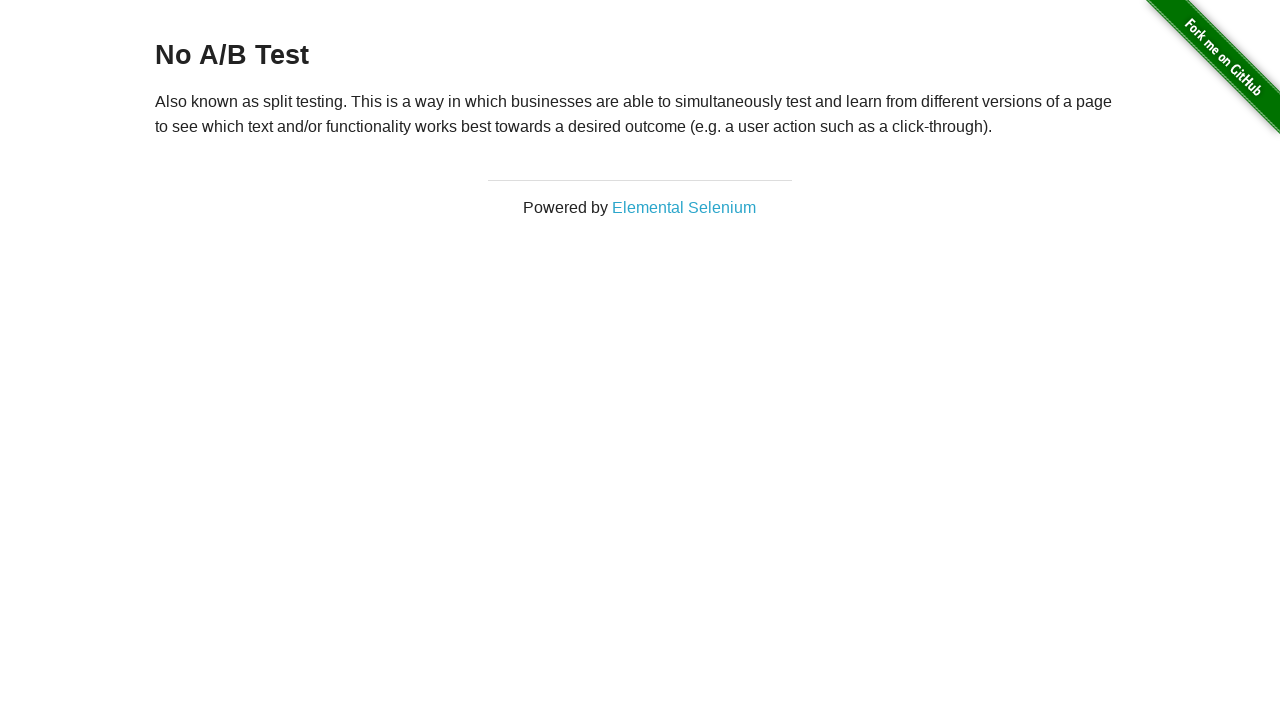